Tests navigating to the broken images page by clicking the link and waiting for the page header to load

Starting URL: https://the-internet.herokuapp.com/

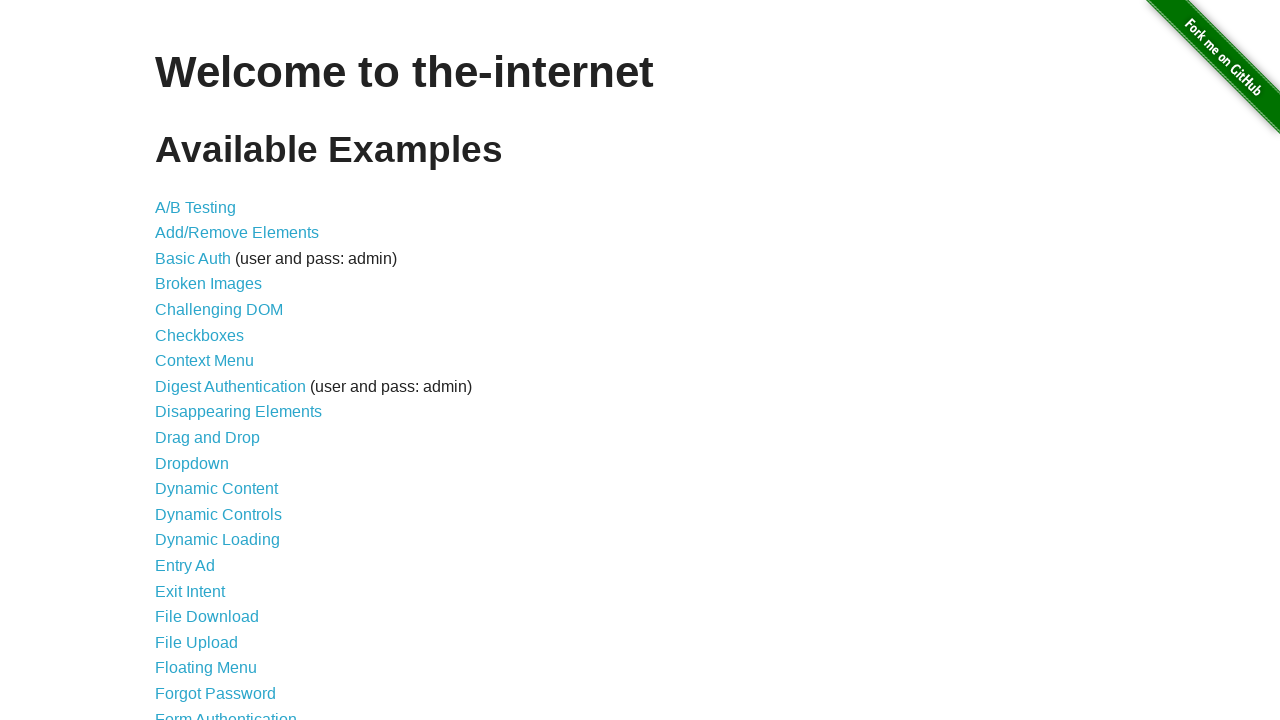

Clicked on the broken images link at (208, 284) on a[href='/broken_images']
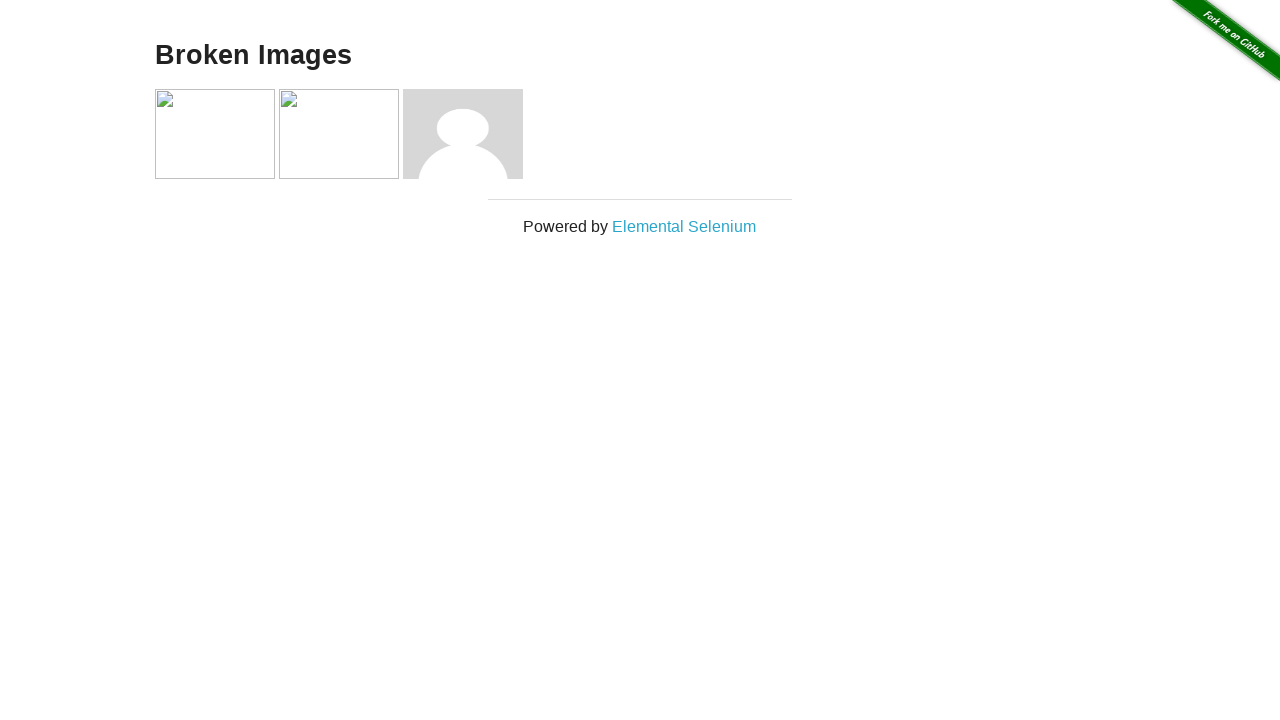

Page header loaded on broken images page
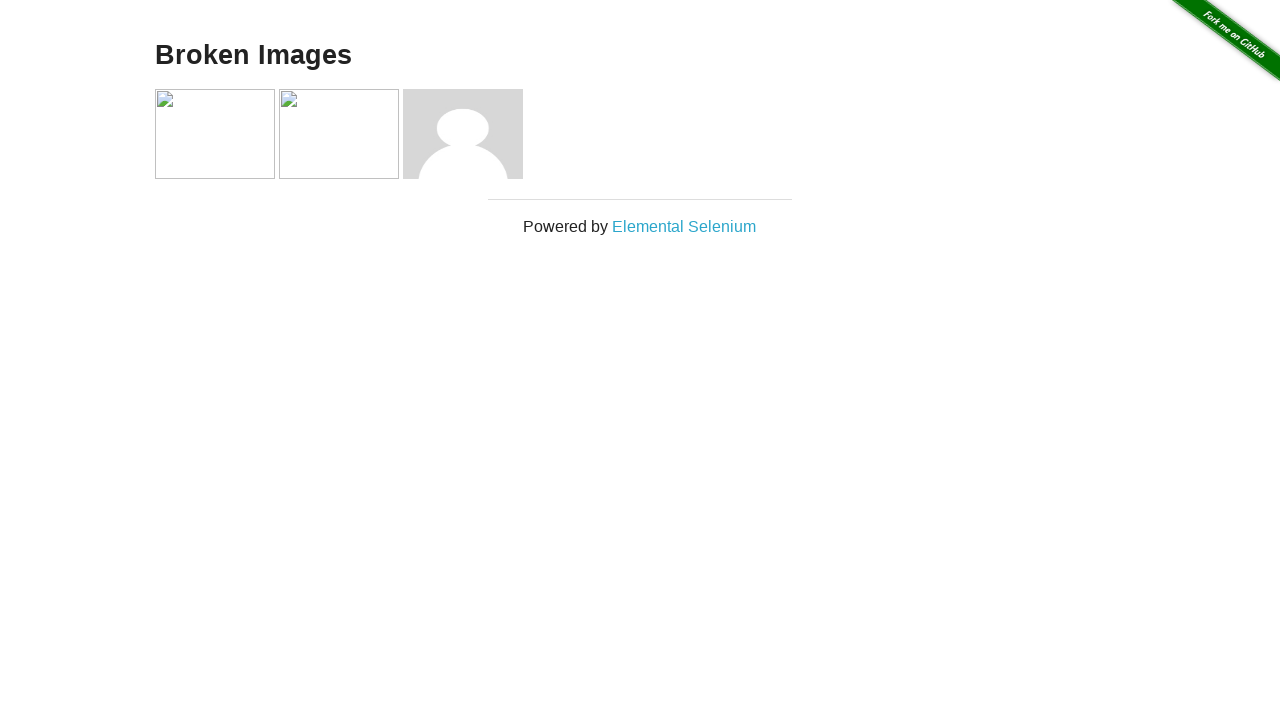

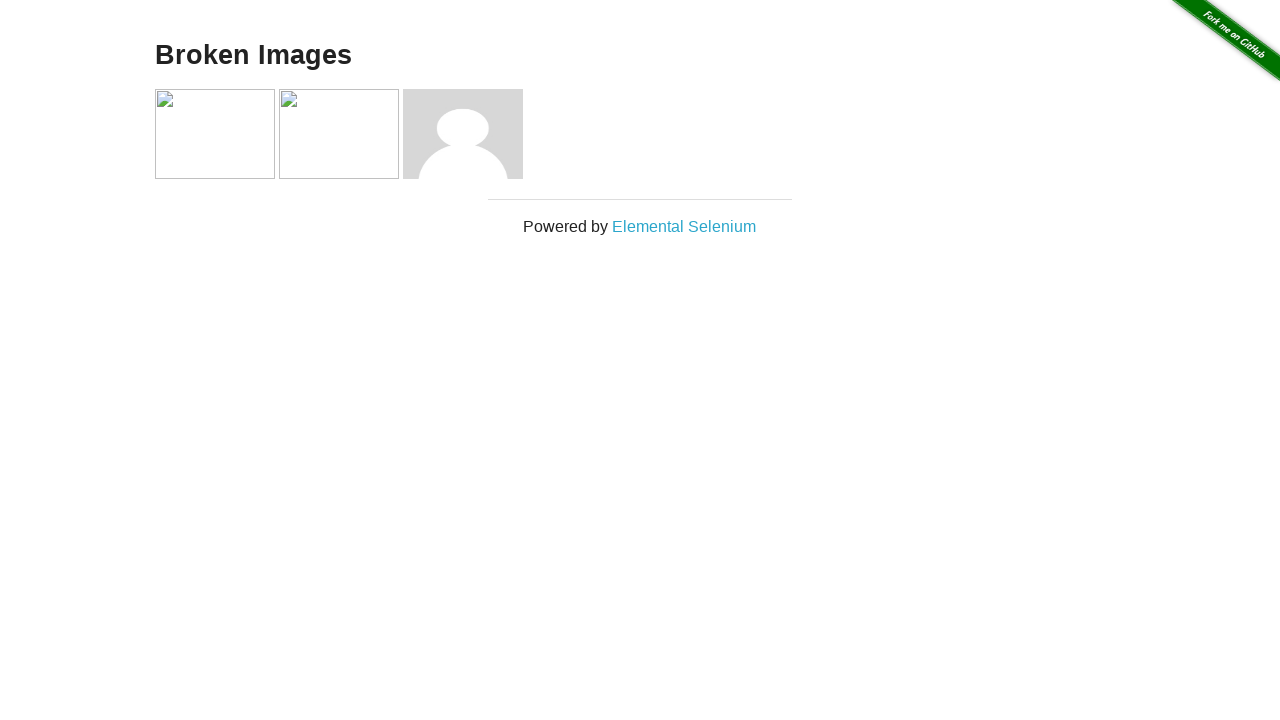